Tests that the leaderboard page loads correctly by verifying the page title contains "StackNServe"

Starting URL: https://cs455-assignment-1.github.io/StackNServe/Leaderboard

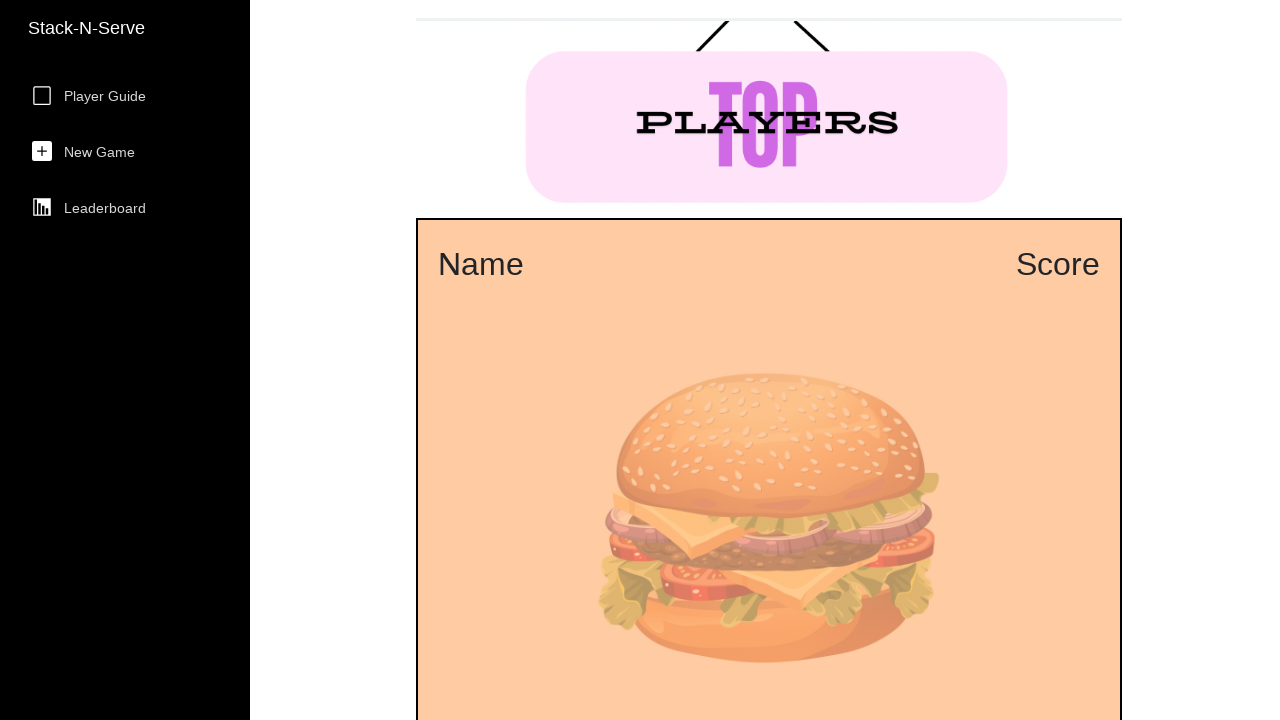

Navigated to leaderboard page
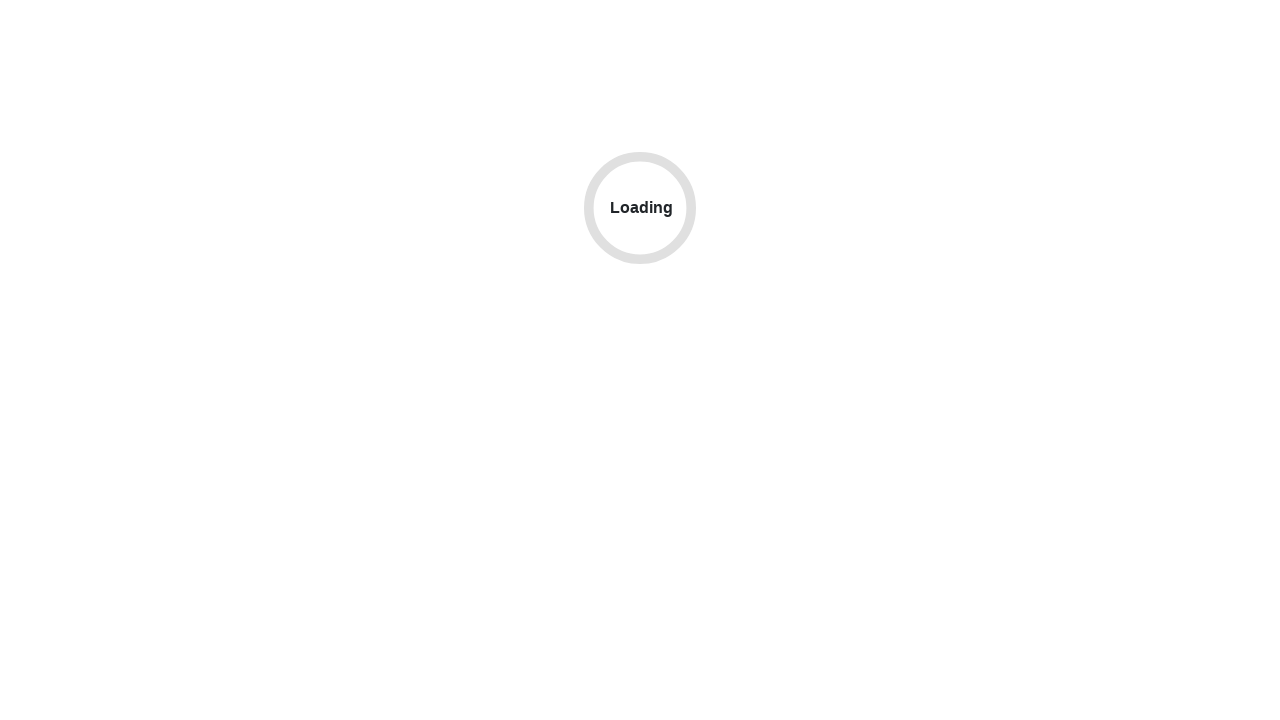

Page DOM content loaded
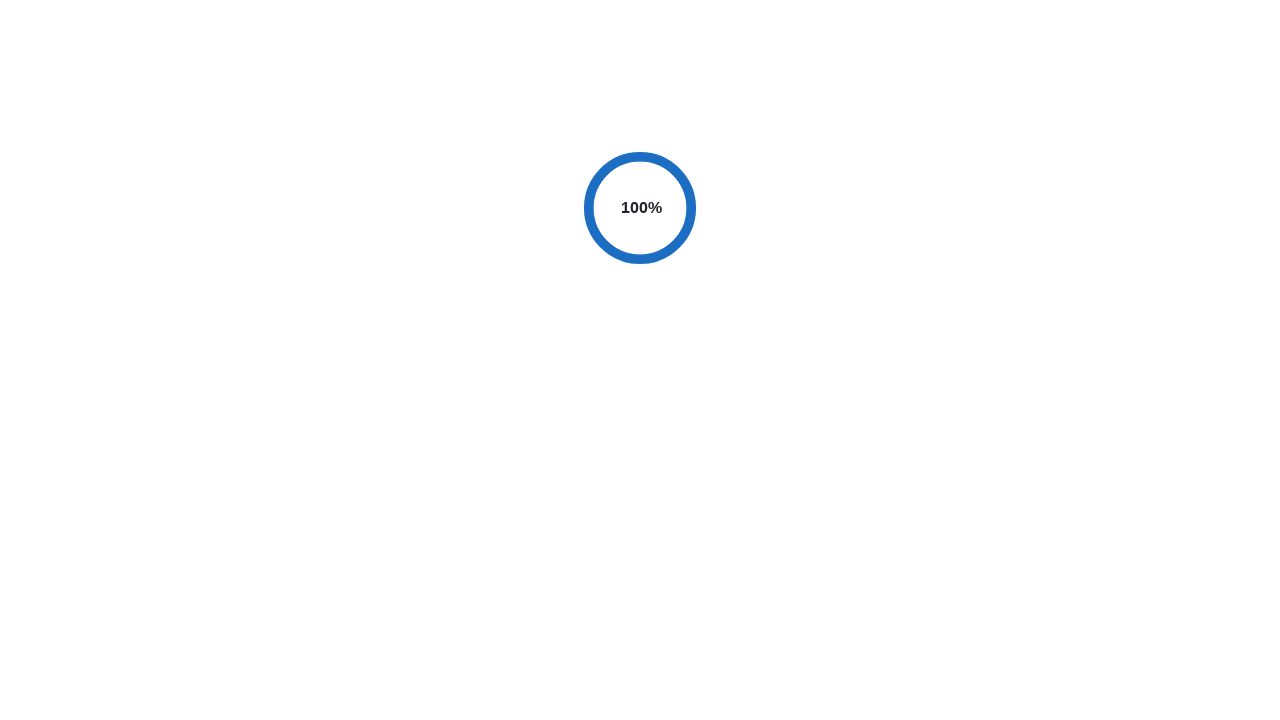

Verified page title contains 'StackNServe'
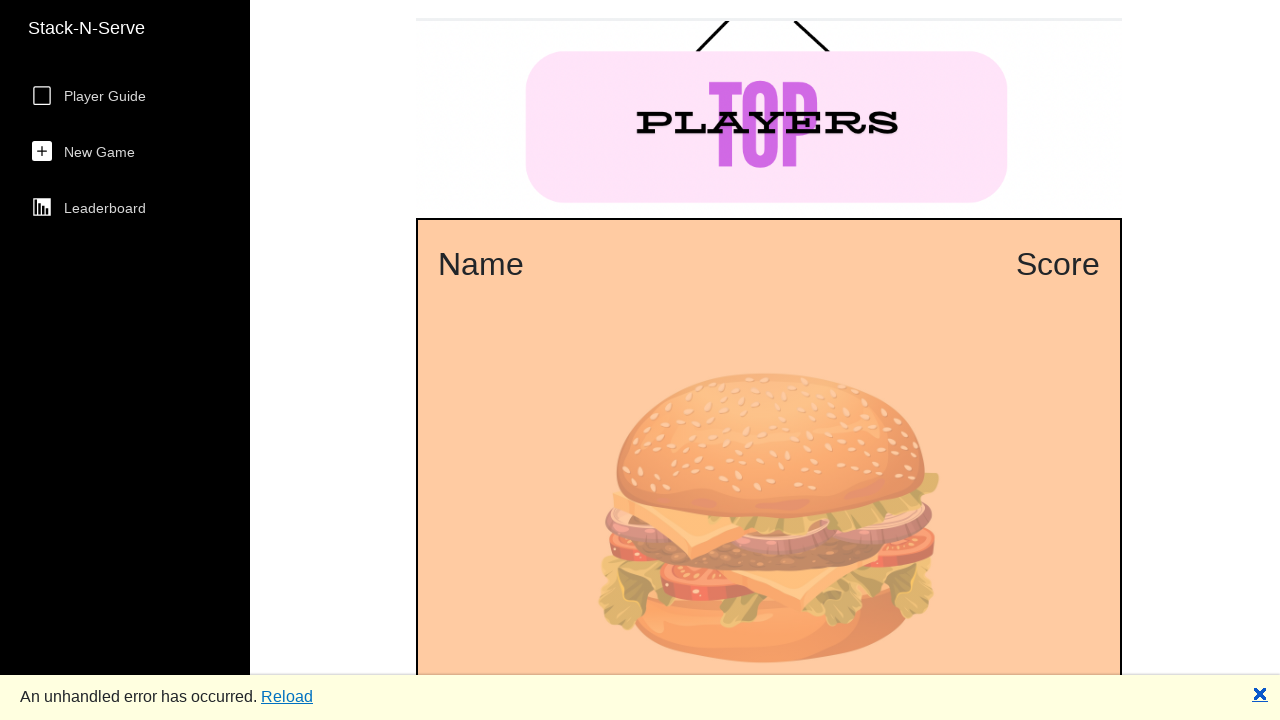

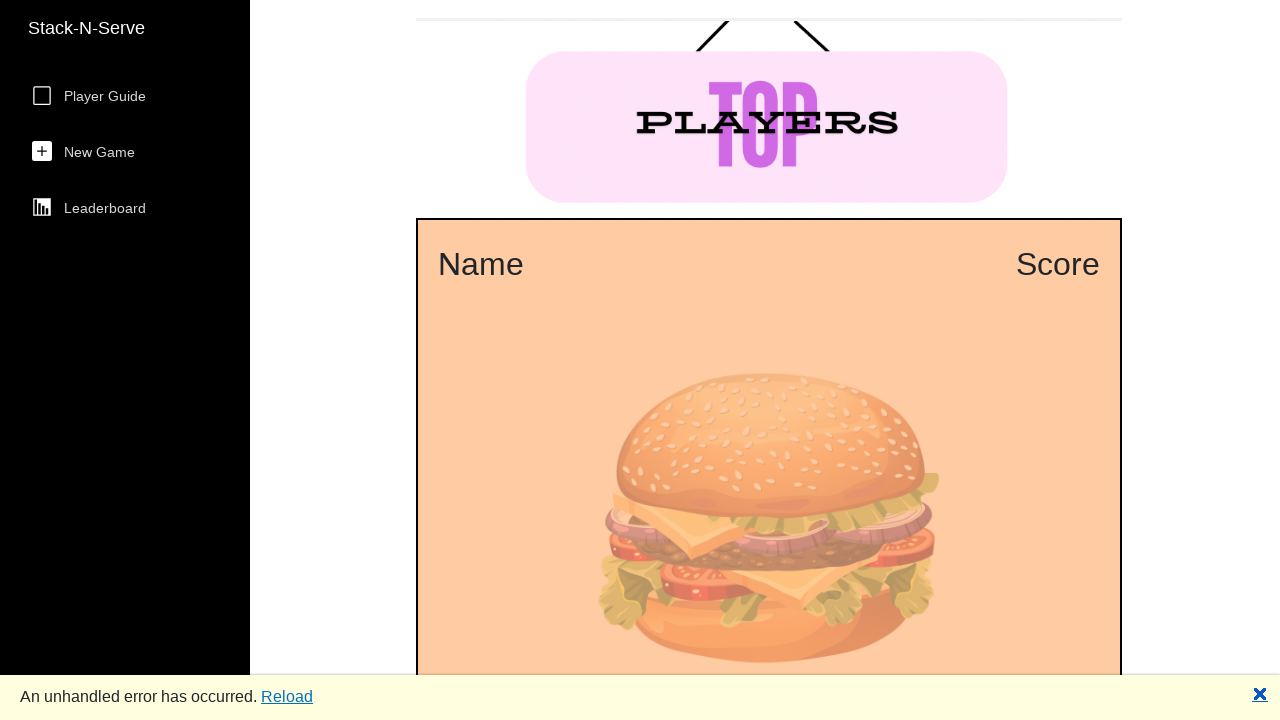